Searches for items in a paginated table by navigating through pages

Starting URL: https://rahulshettyacademy.com/seleniumPractise/#/offers

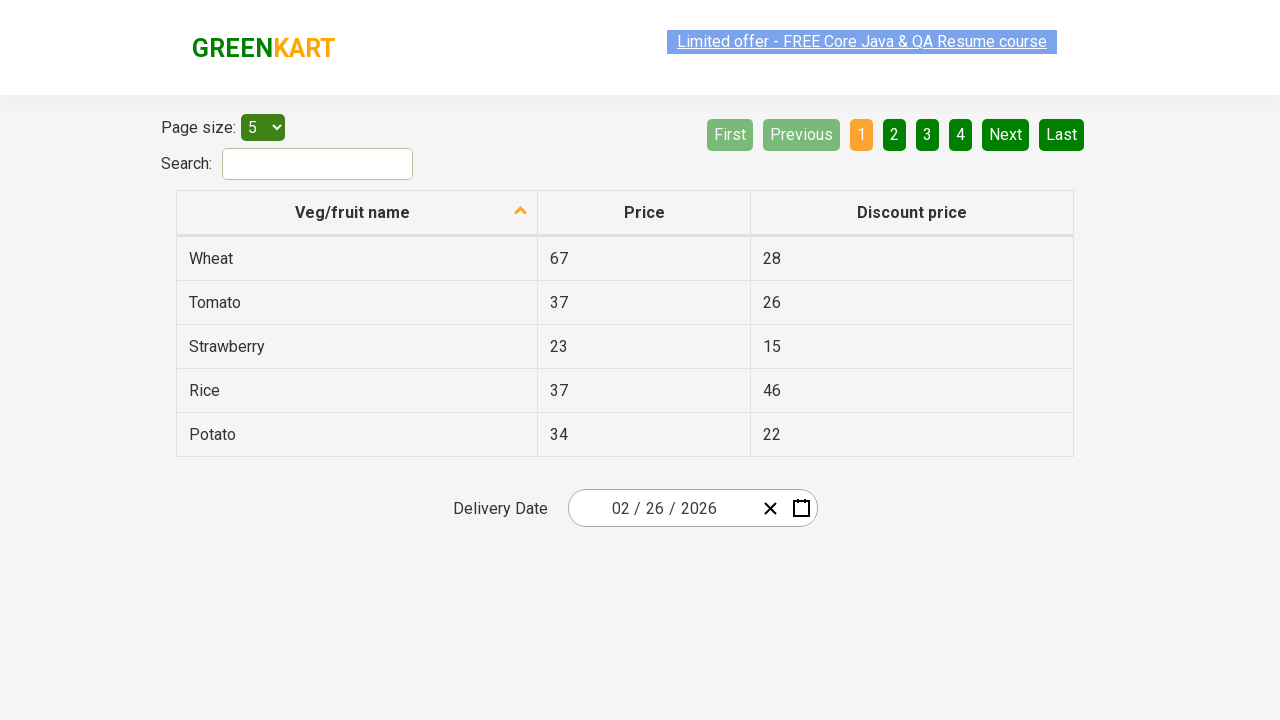

Clicked 'Next' button to navigate to the next page at (1006, 134) on [aria-label='Next']
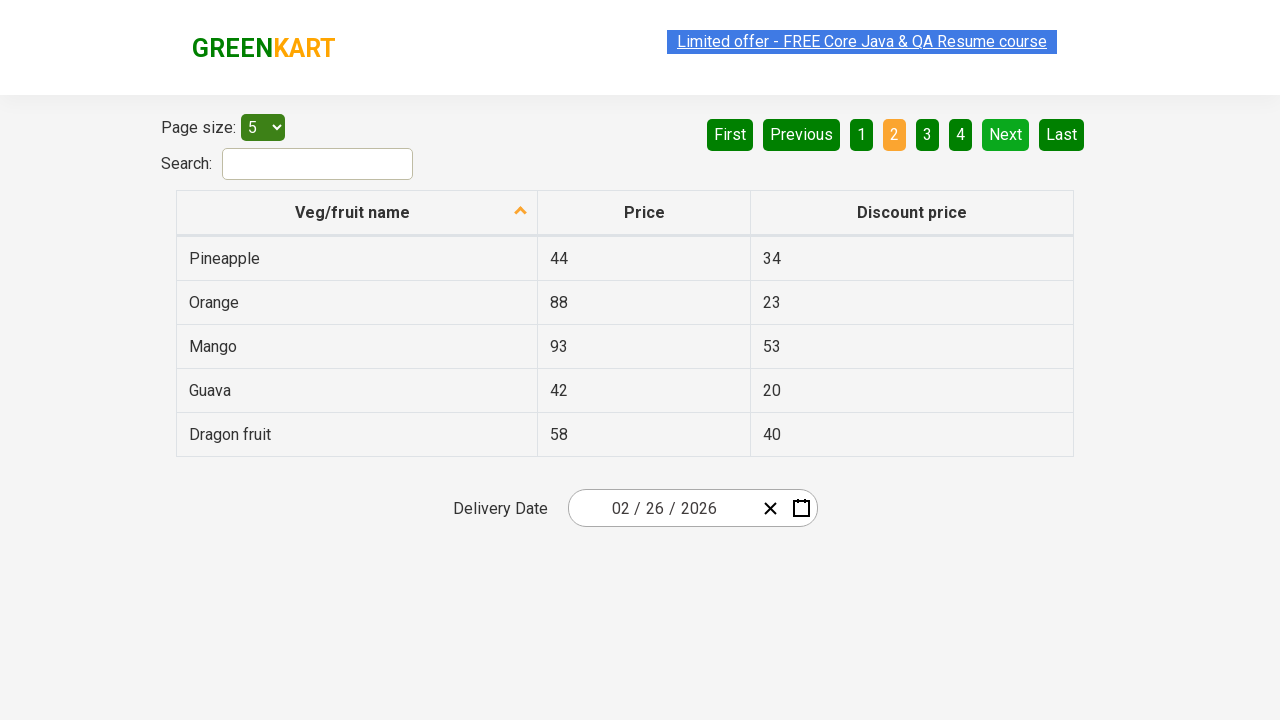

Clicked 'Next' button to navigate to the next page at (1006, 134) on [aria-label='Next']
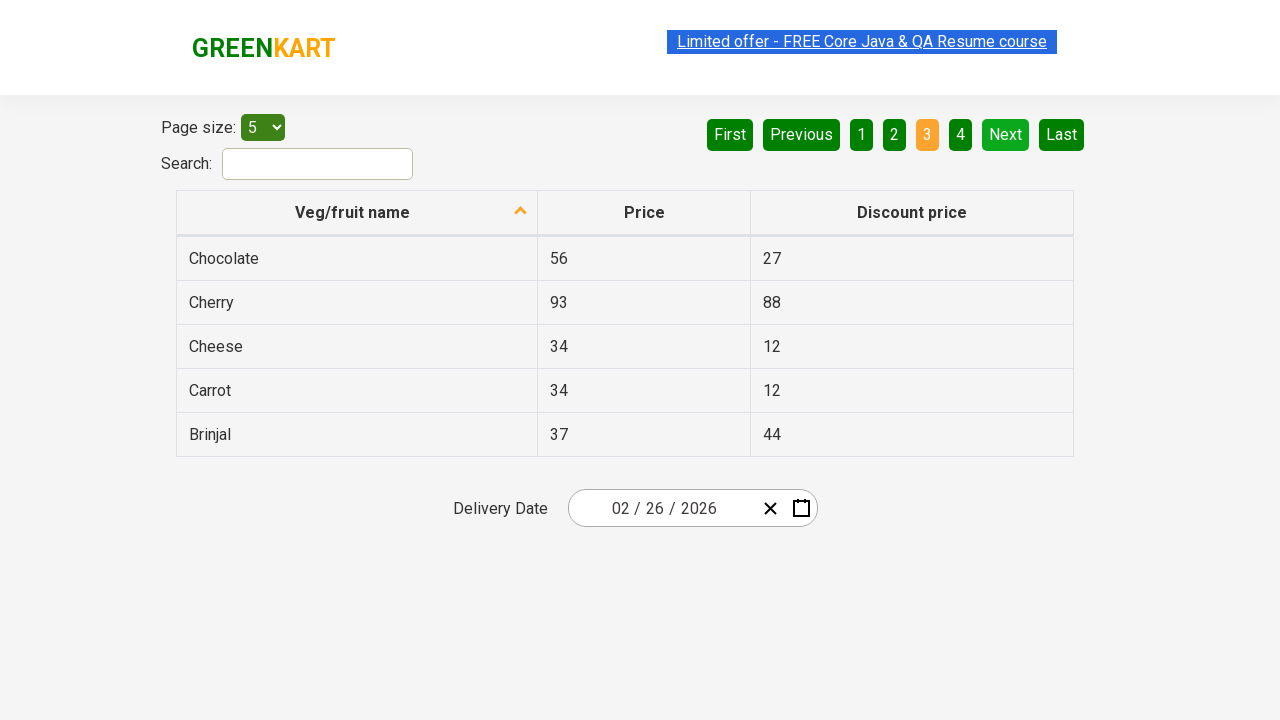

Clicked 'Next' button to navigate to the next page at (1006, 134) on [aria-label='Next']
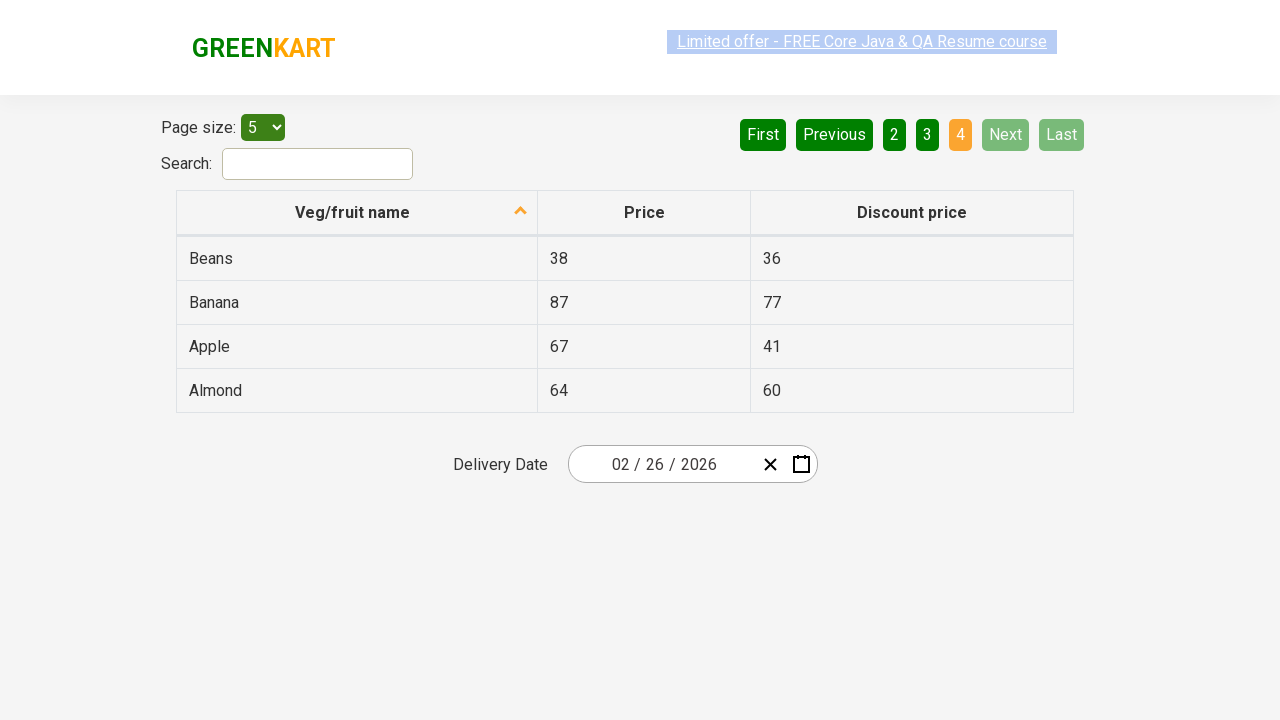

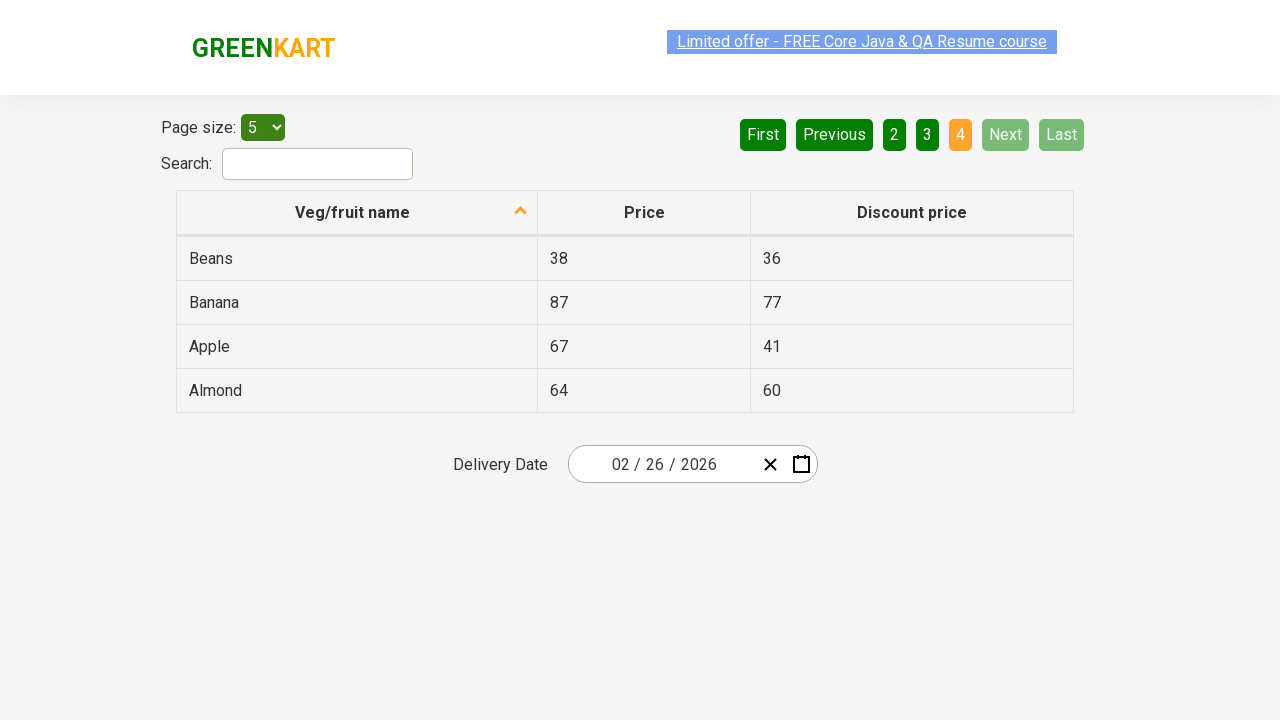